Tests clicking on links and handling JavaScript alerts (alert, confirm, and prompt dialogs) on the Herokuapp test site by clicking buttons and interacting with different alert types.

Starting URL: https://the-internet.herokuapp.com/

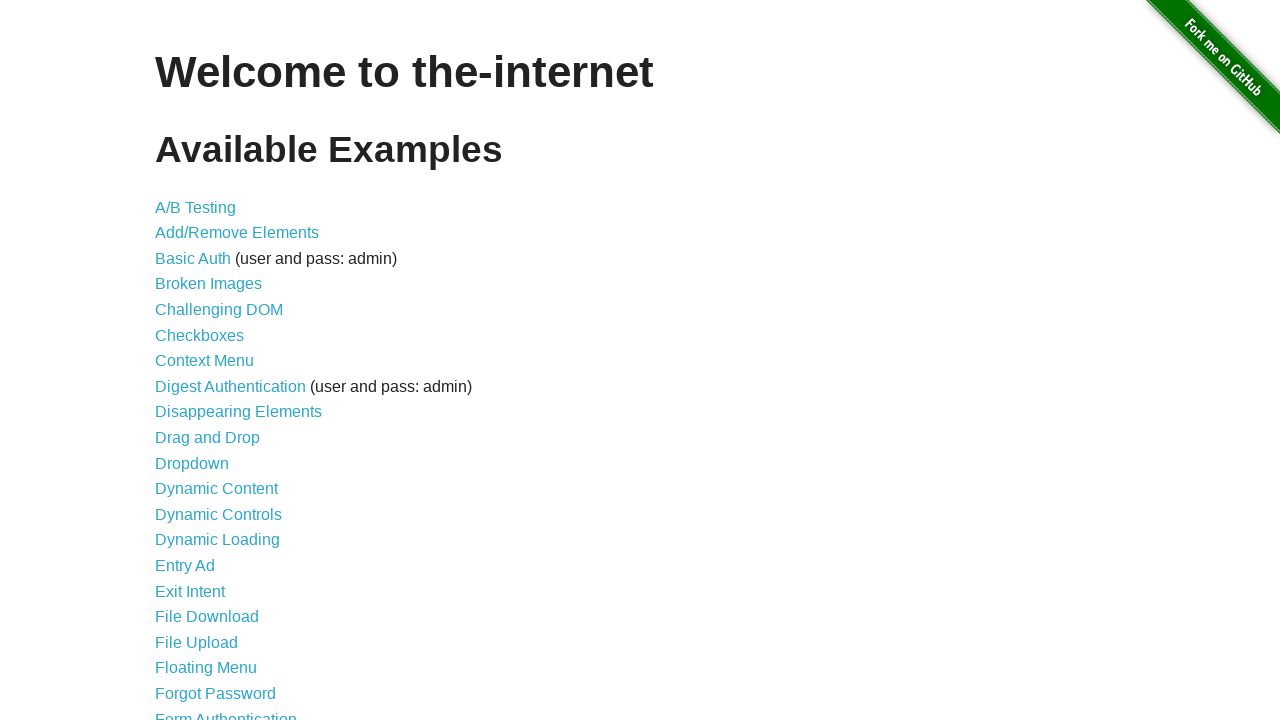

Retrieved all links on the page
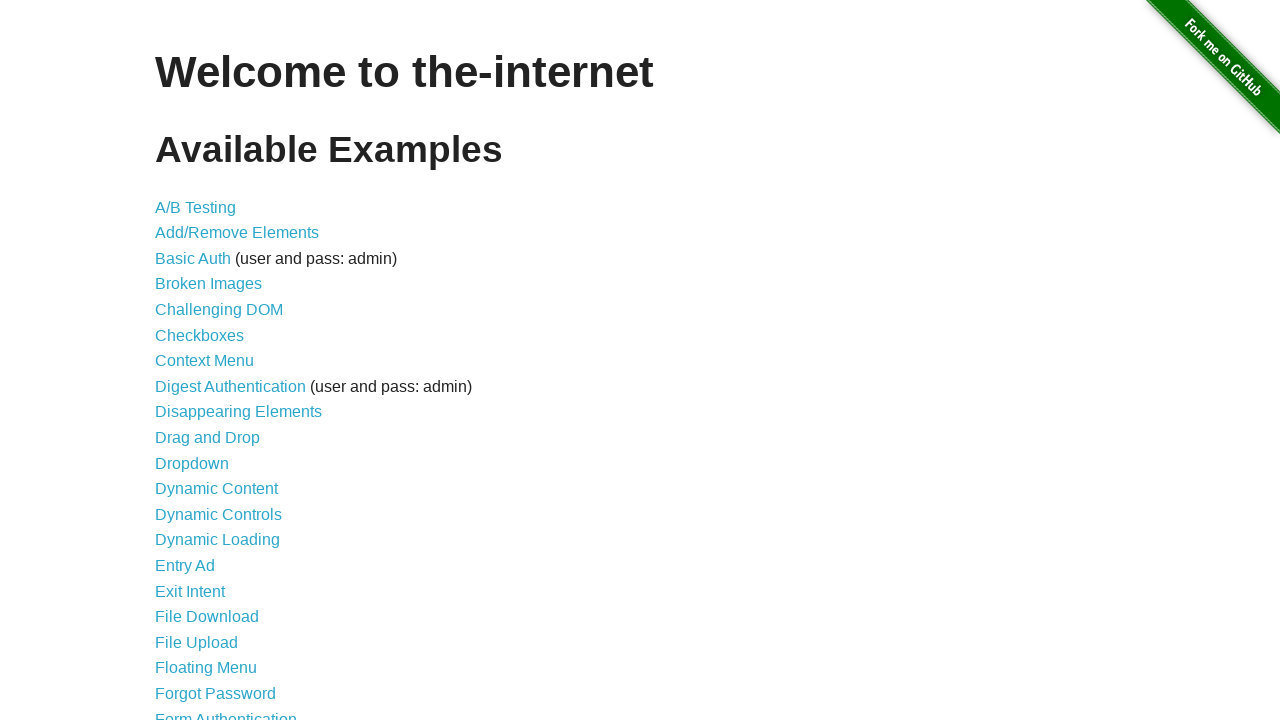

Clicked the 8th link on the page at (230, 386) on a >> nth=8
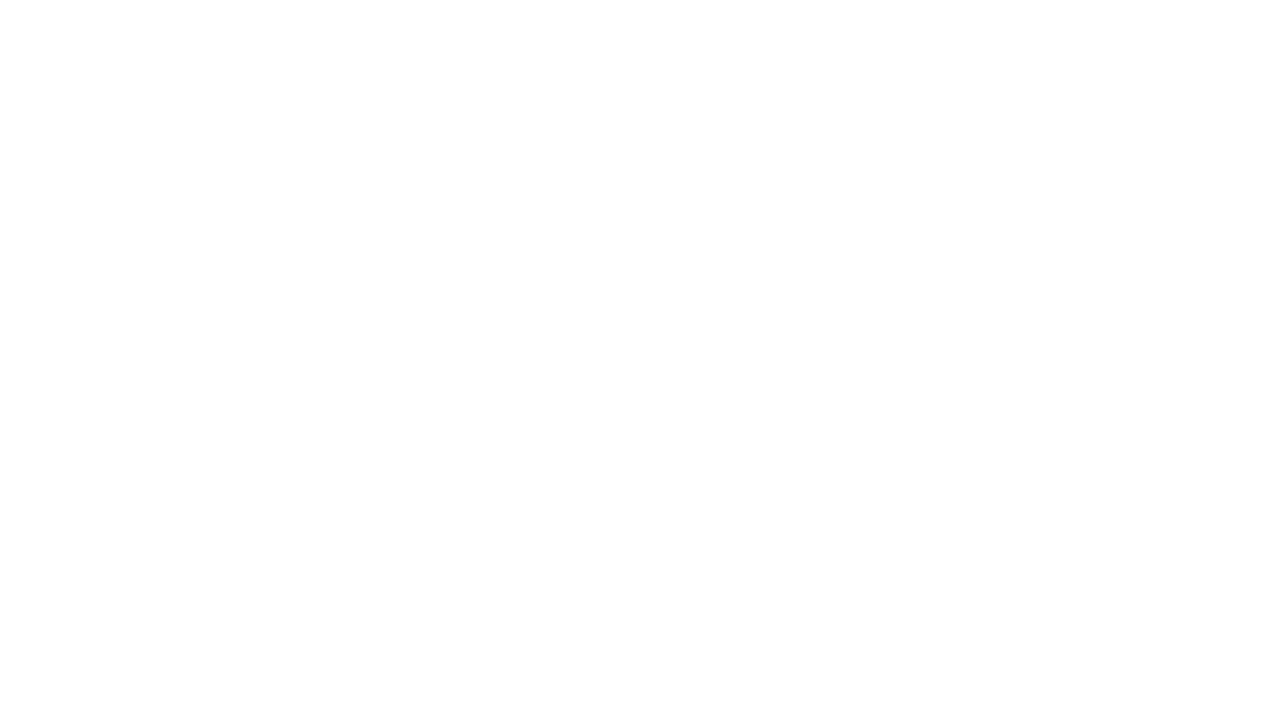

Navigated to Herokuapp home page
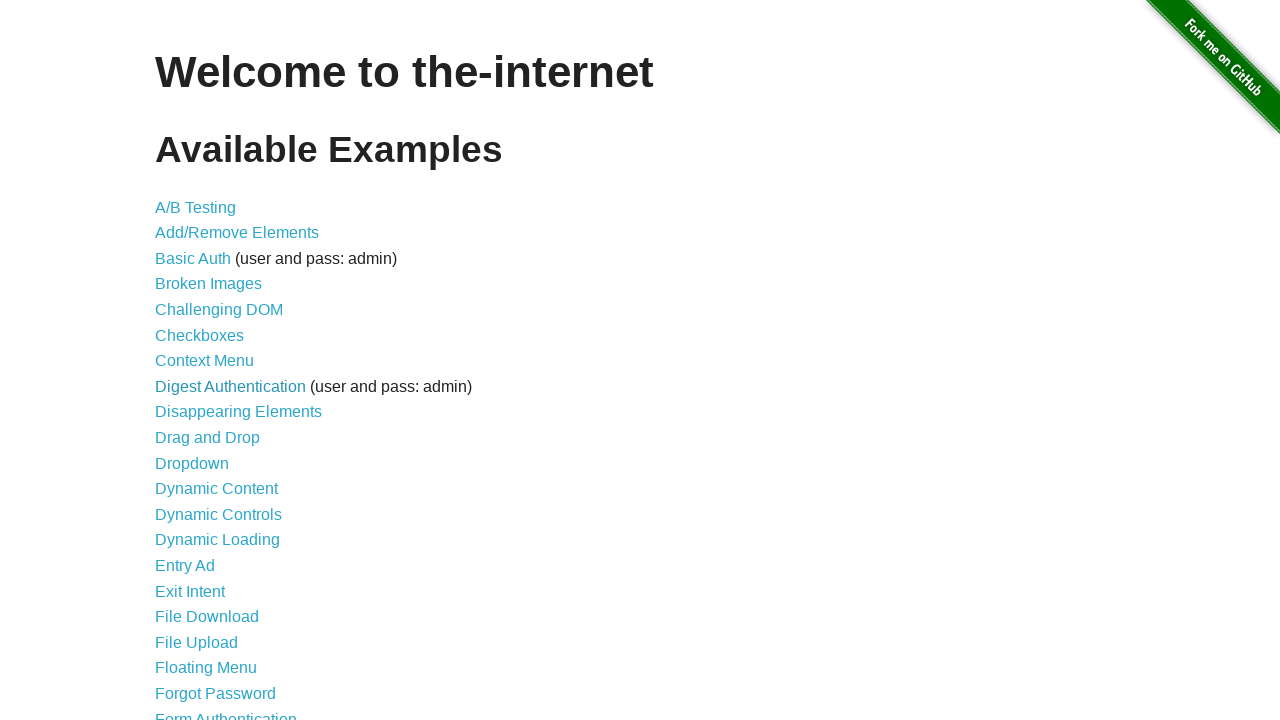

Clicked on JavaScript Alerts link at (214, 361) on a:text('JavaScript Alerts')
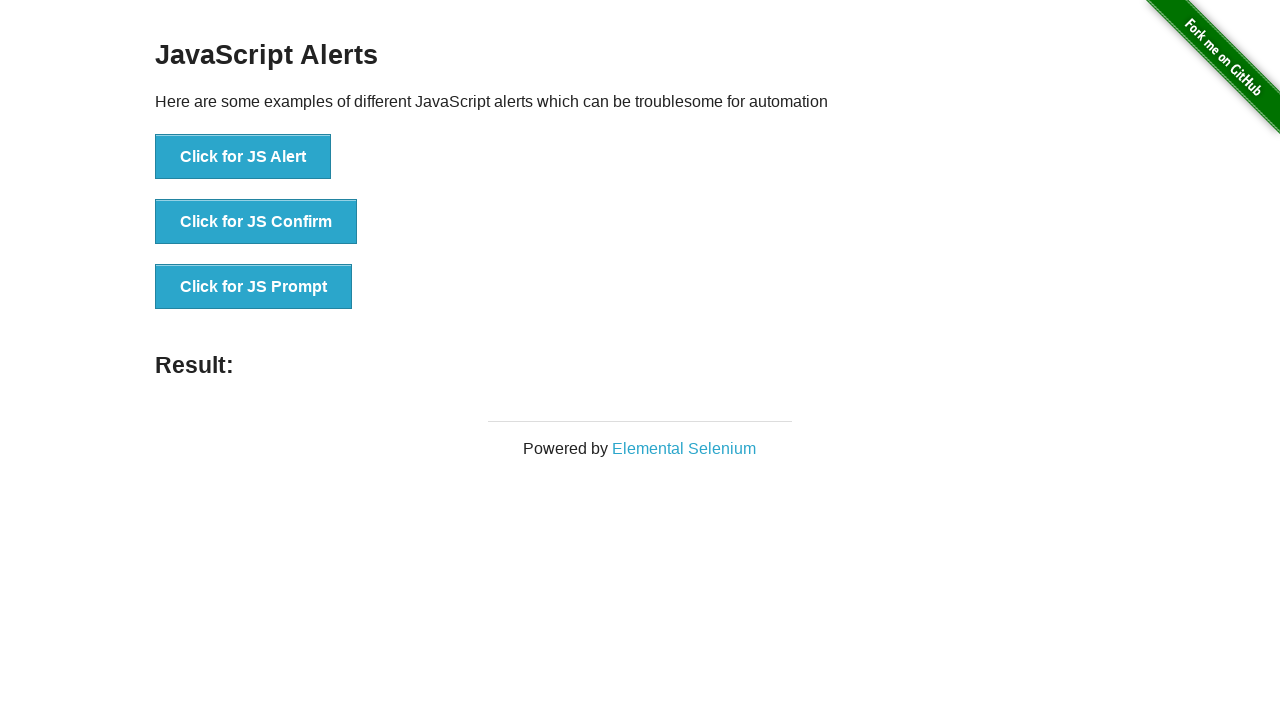

Clicked button to trigger JavaScript alert at (243, 157) on button[onclick^='jsAlert']
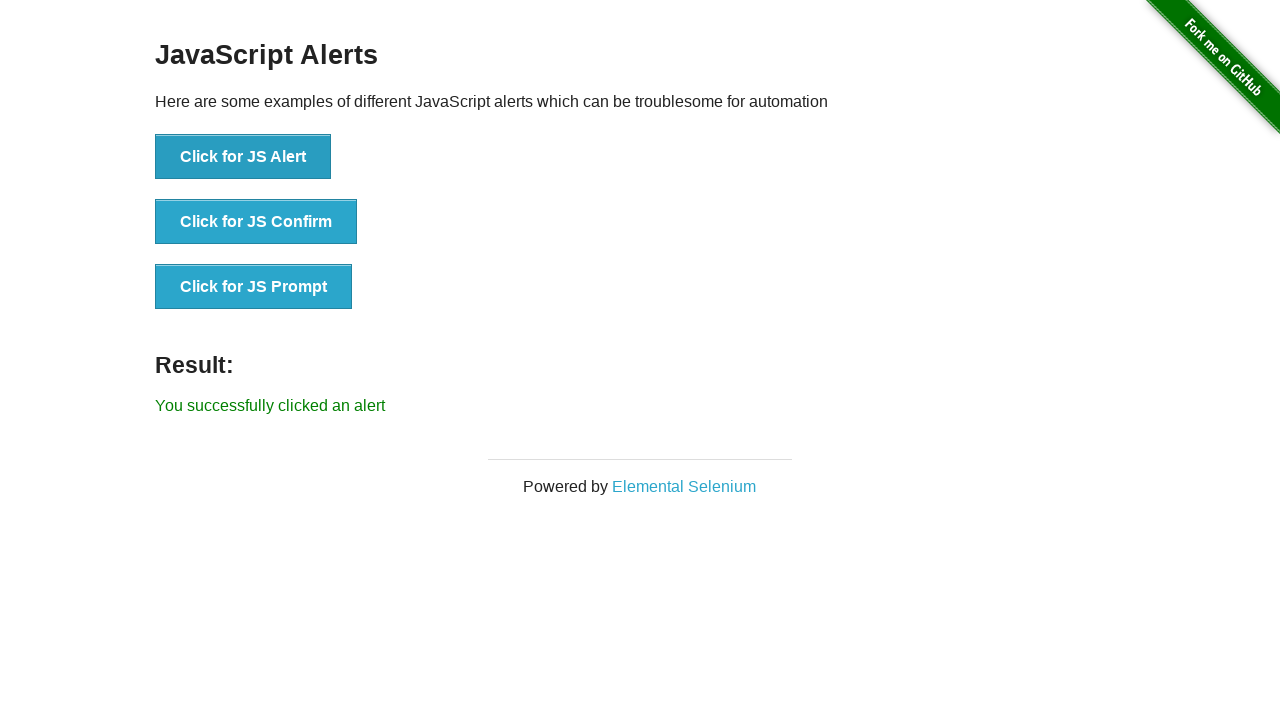

Clicked alert button again and accepted the alert dialog at (243, 157) on button[onclick^='jsAlert']
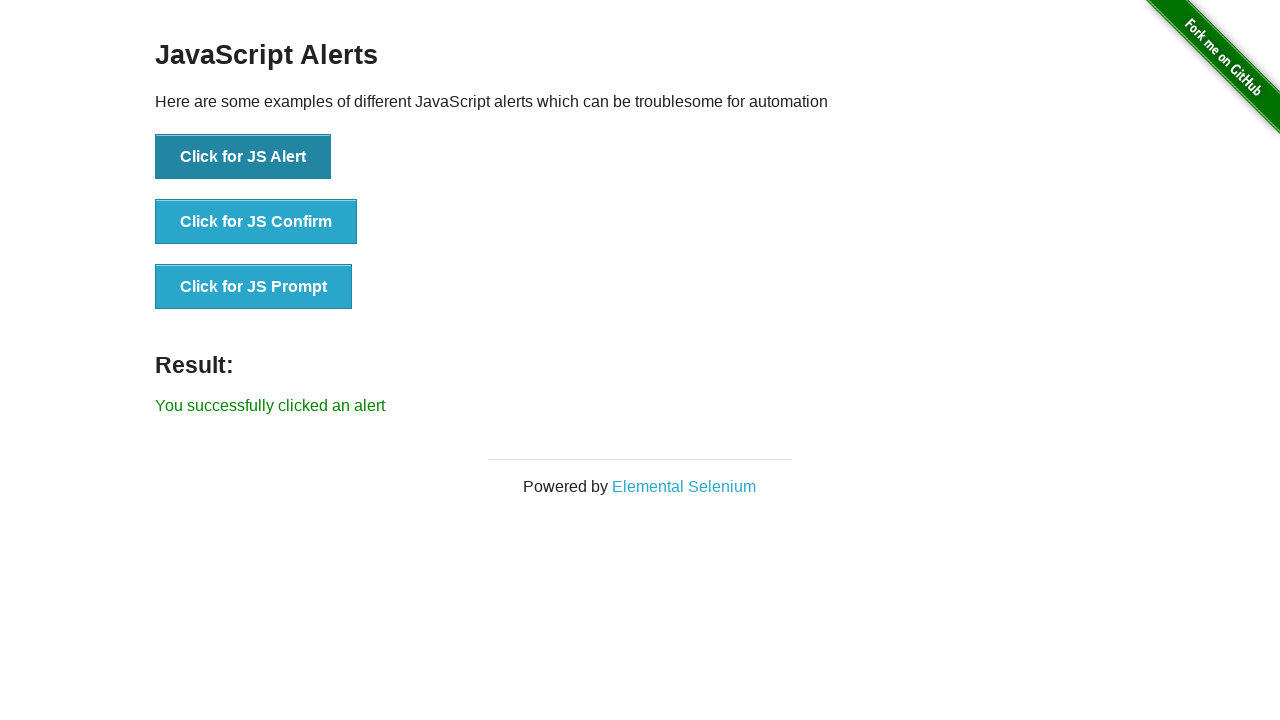

Clicked confirm button and dismissed the confirmation dialog at (256, 222) on button[onclick^='jsConfirm']
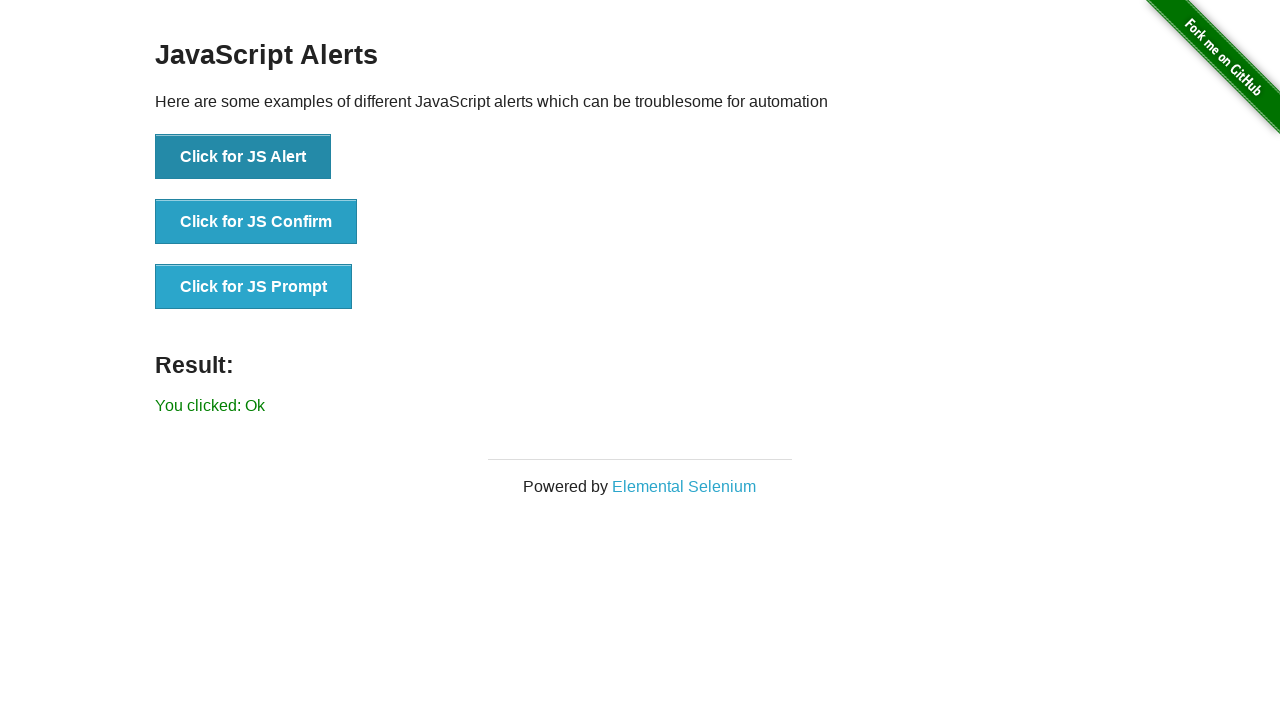

Clicked prompt button, entered 'Ok' in the prompt dialog, and accepted it at (254, 287) on button[onclick^='jsPrompt']
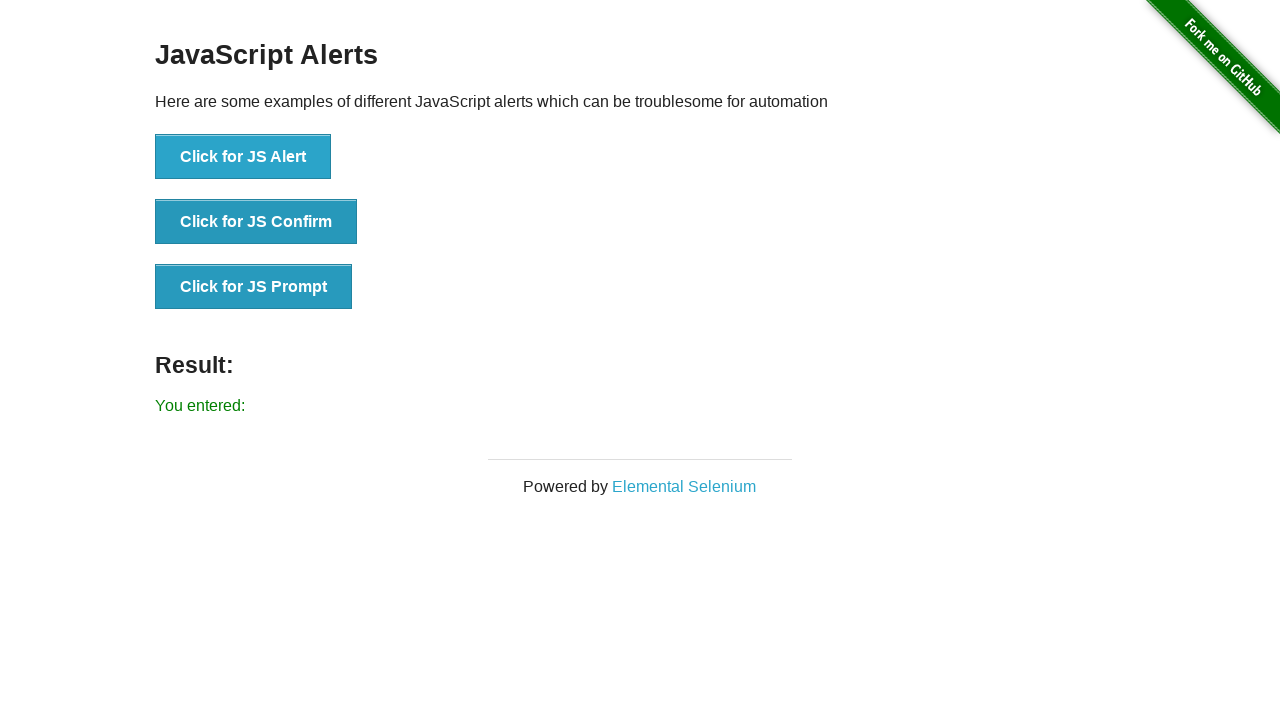

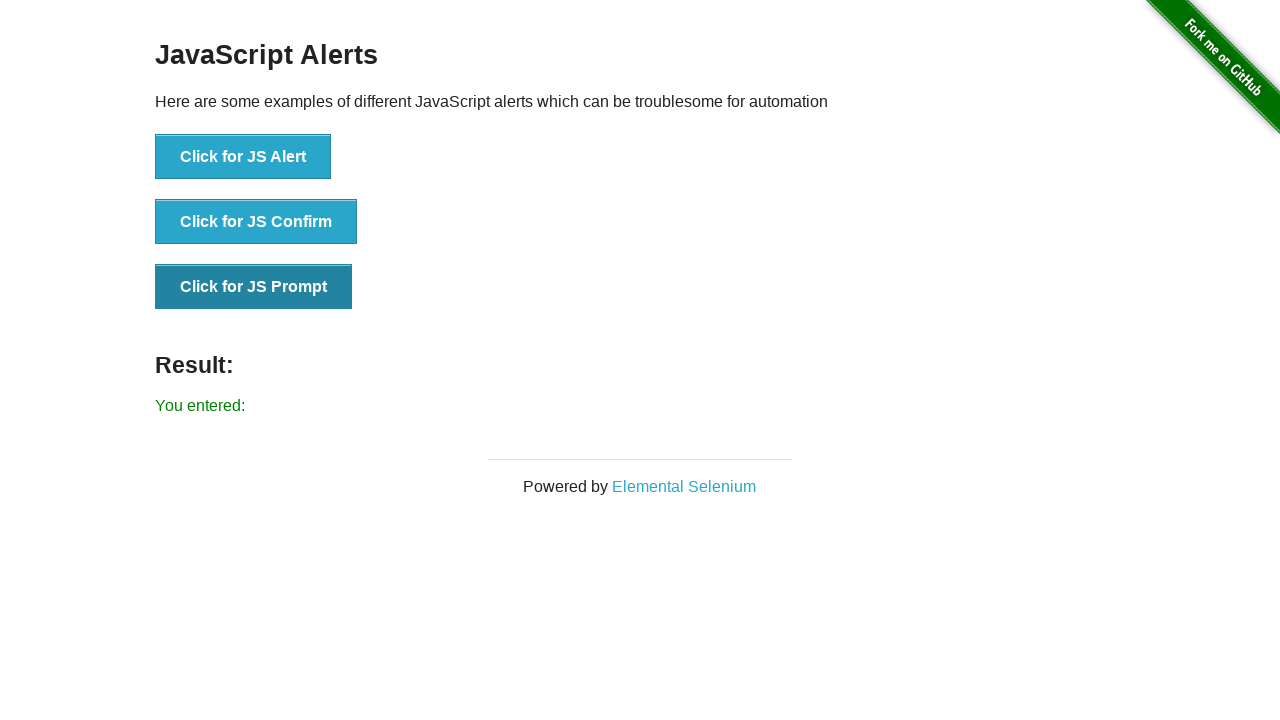